Waits for a button to become visible after a delay and clicks it

Starting URL: https://demoqa.com/dynamic-properties

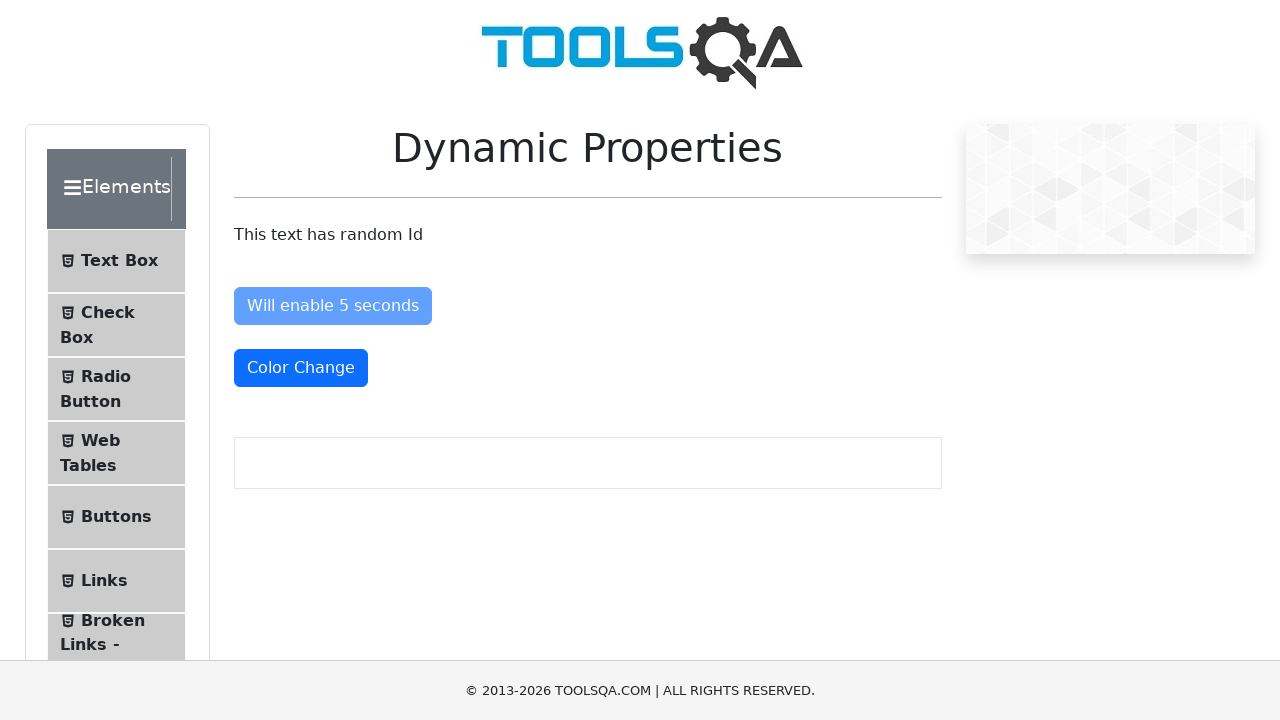

Navigated to https://demoqa.com/dynamic-properties
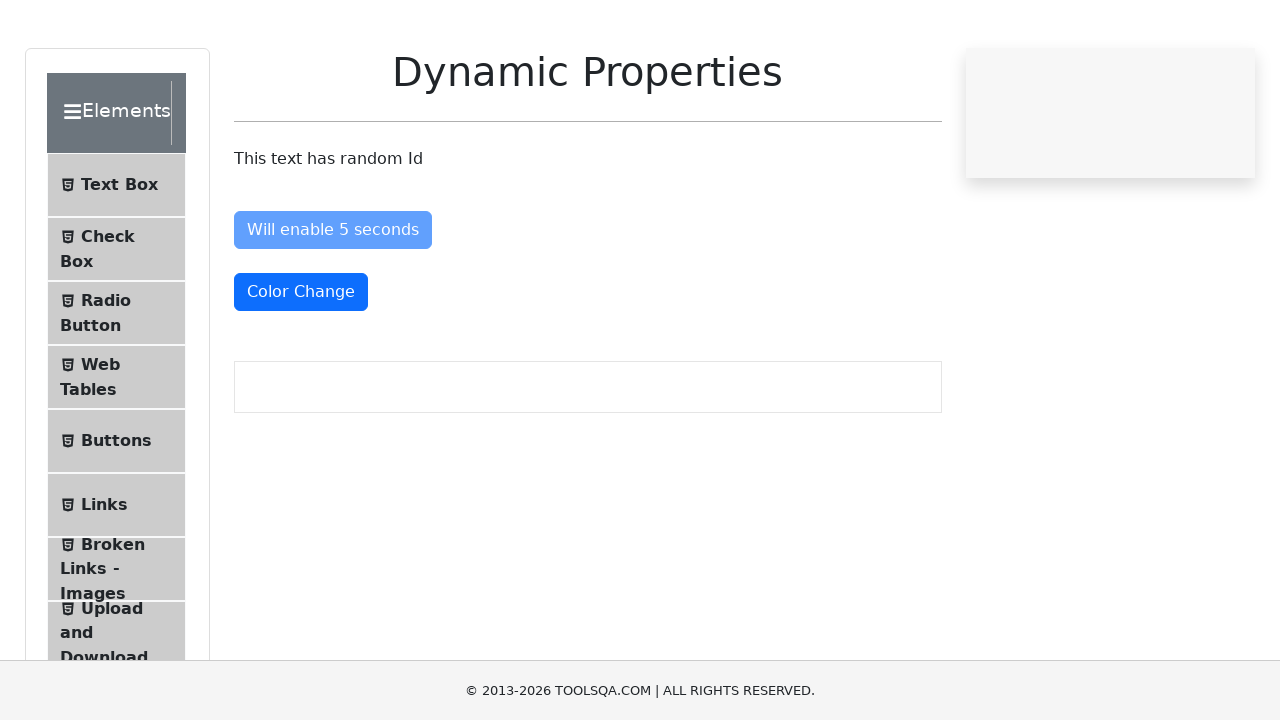

Waited for button with id 'visibleAfter' to become visible (timeout: 15000ms)
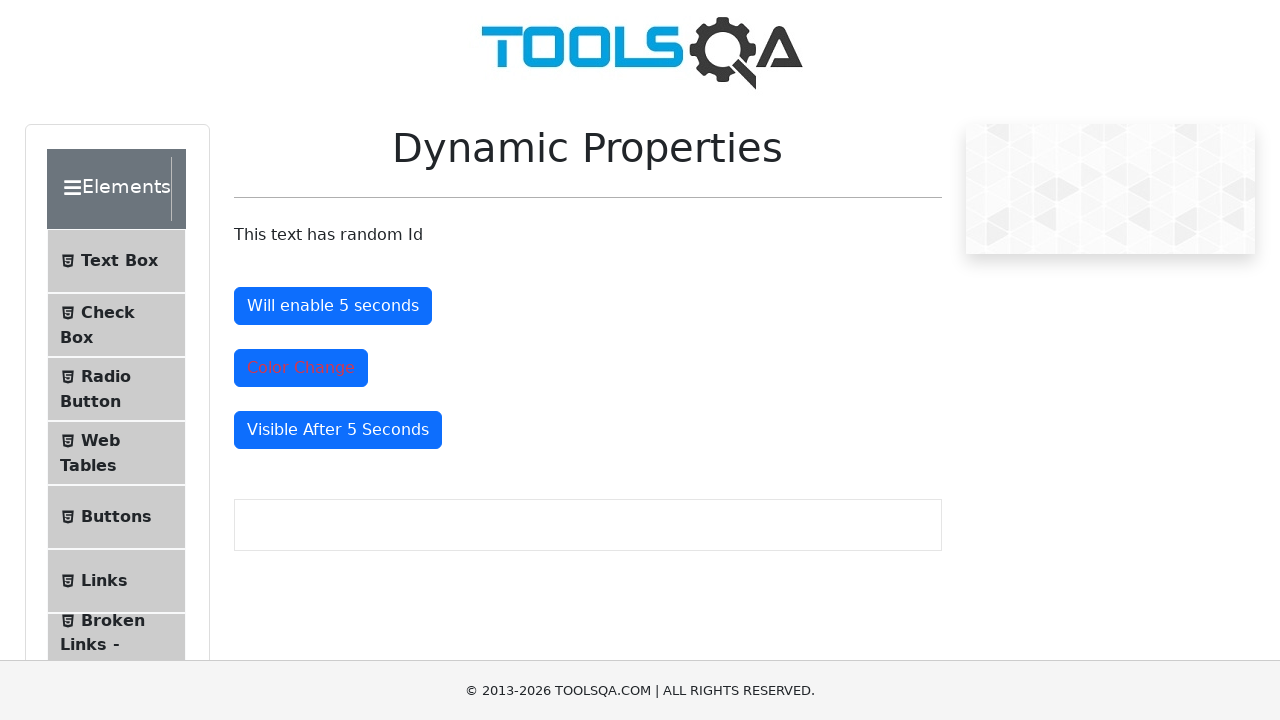

Clicked the 'visibleAfter' button at (338, 430) on #visibleAfter
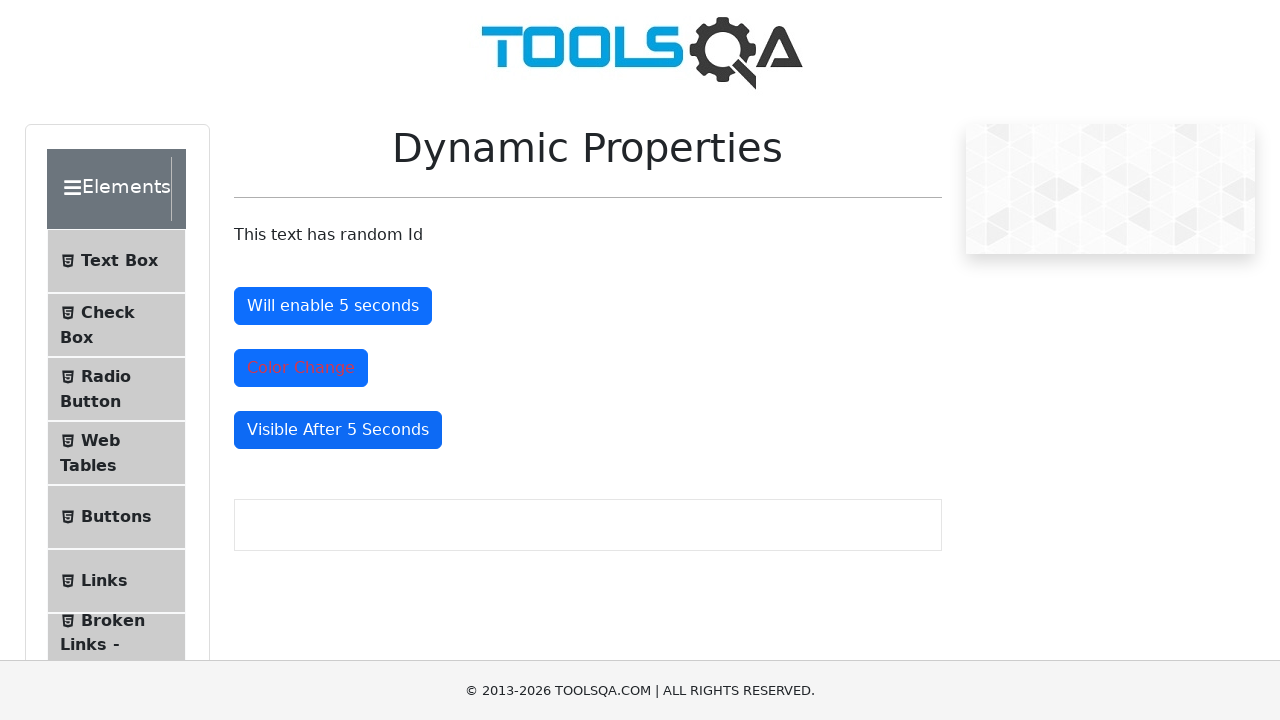

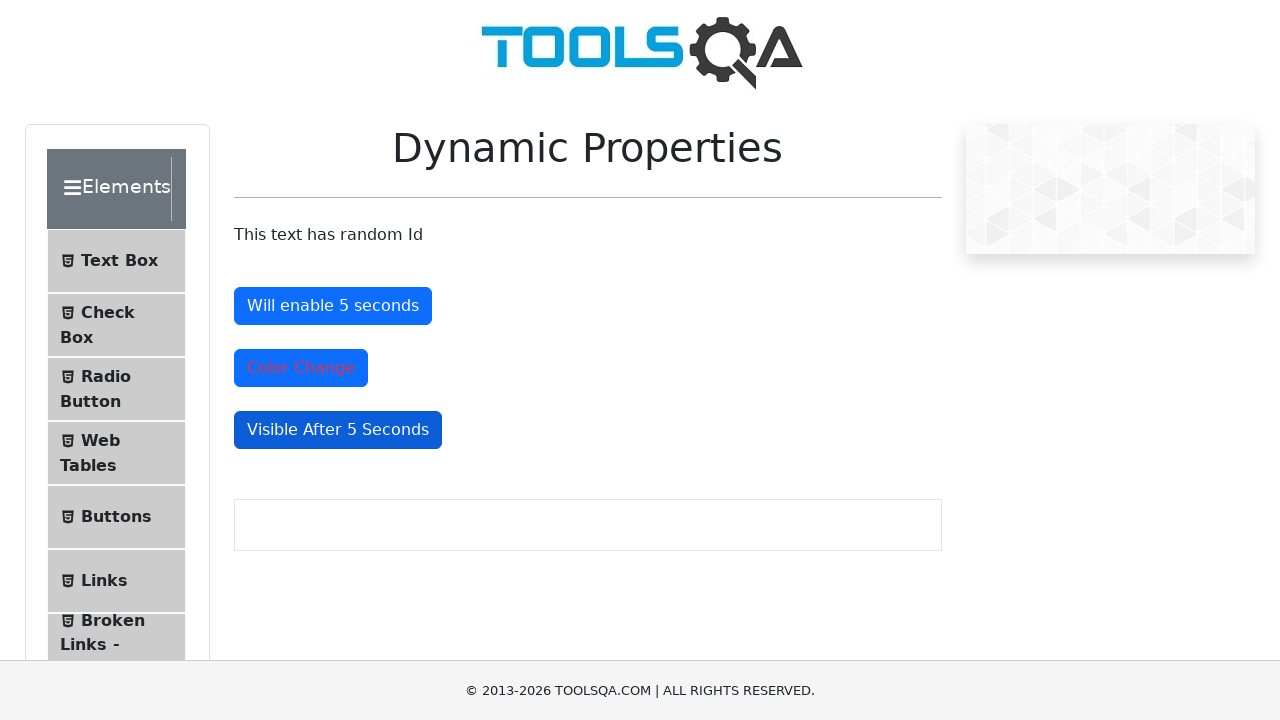